Demonstrates executing JavaScript on a page to change the document title and trigger an alert dialog

Starting URL: https://suninjuly.github.io/selects1.html

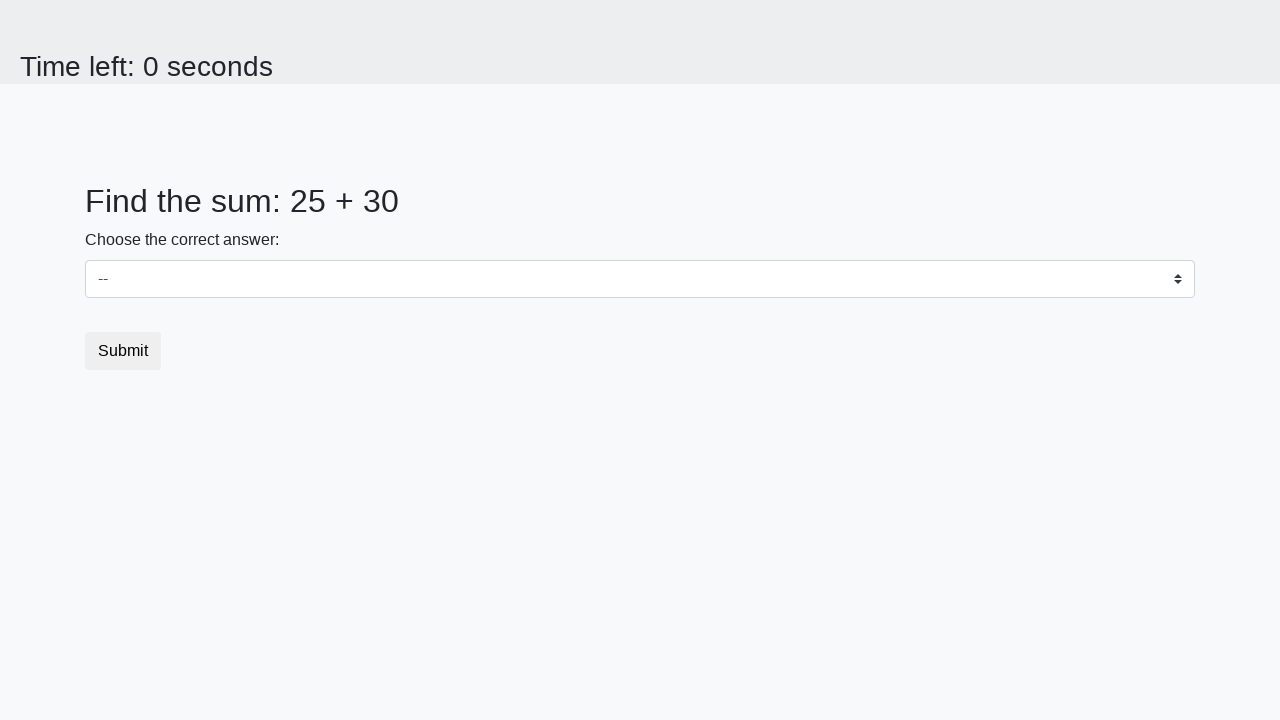

Executed JavaScript to change document title to 'Script executing' and trigger alert dialog
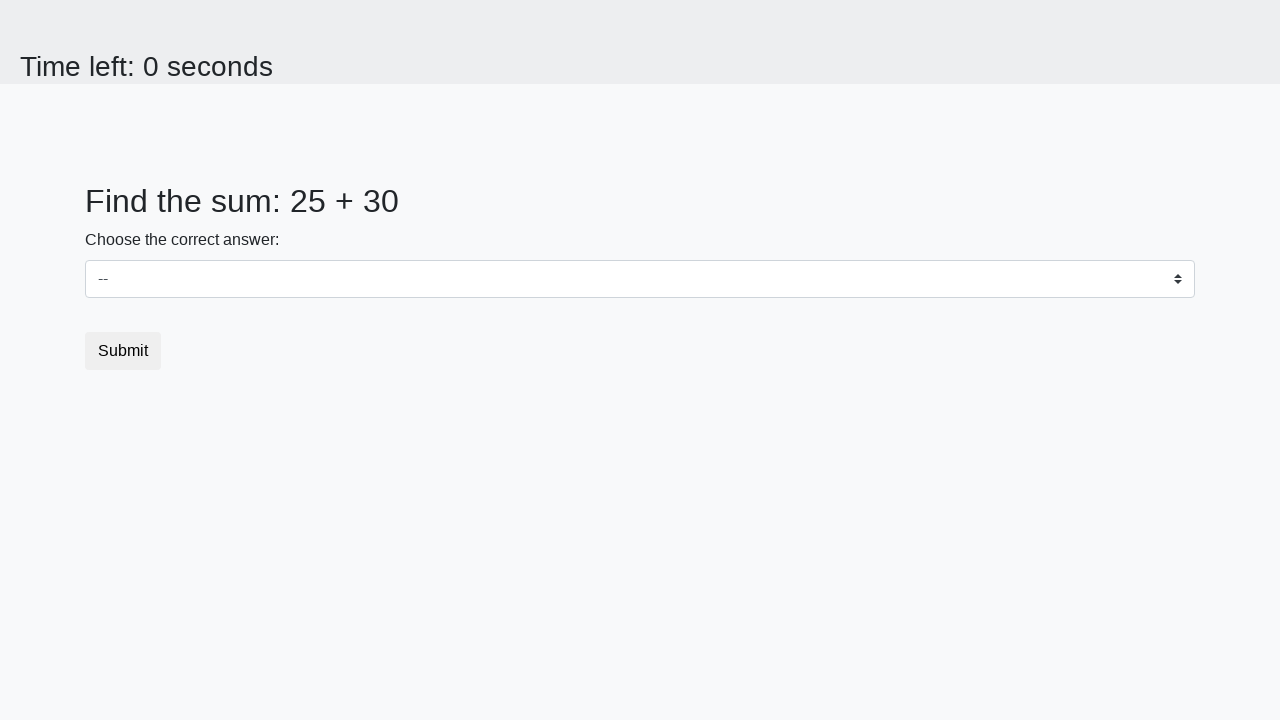

Set up dialog handler to accept alert dialogs
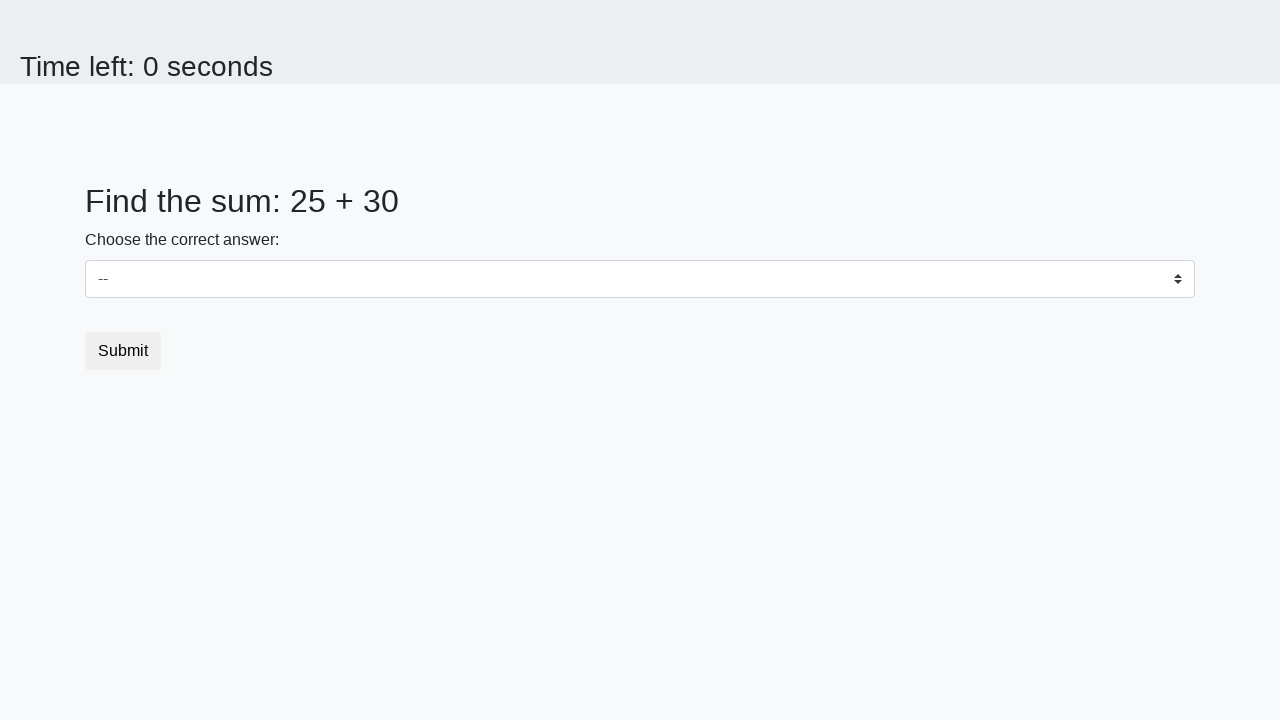

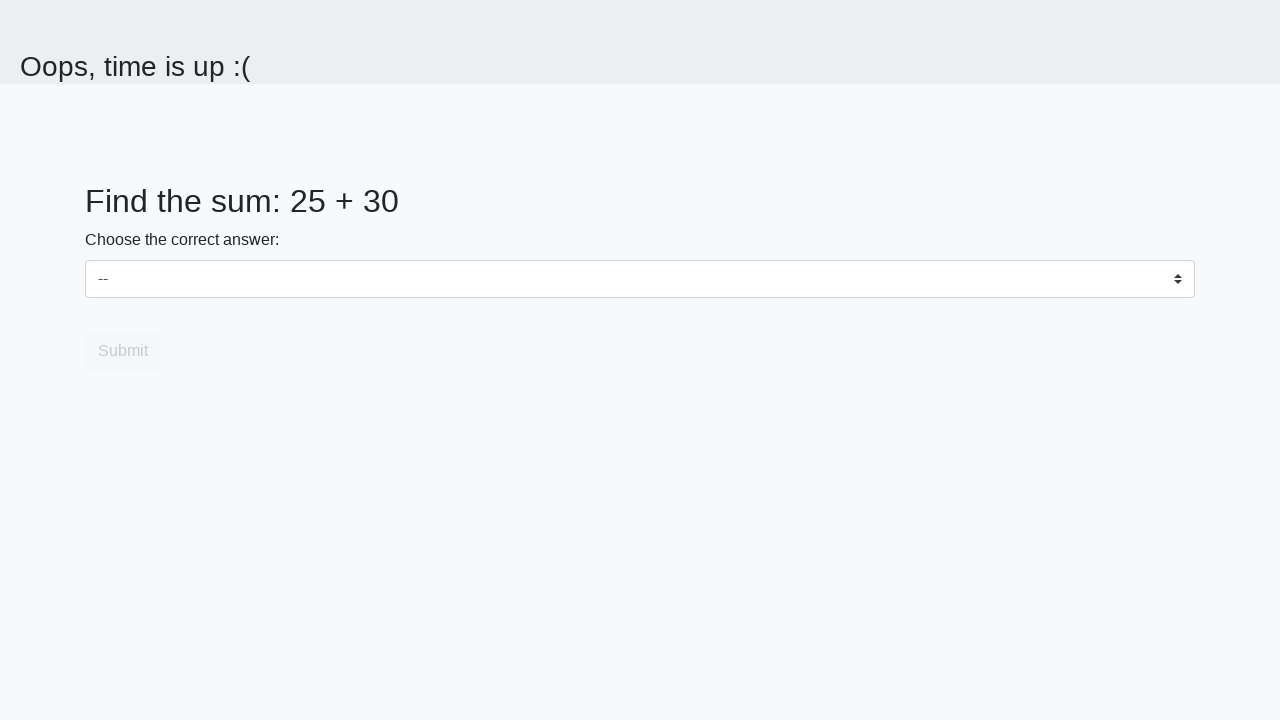